Tests a calculator application by entering two numbers in input fields and clicking the calculate button to perform addition

Starting URL: http://juliemr.github.io/protractor-demo/

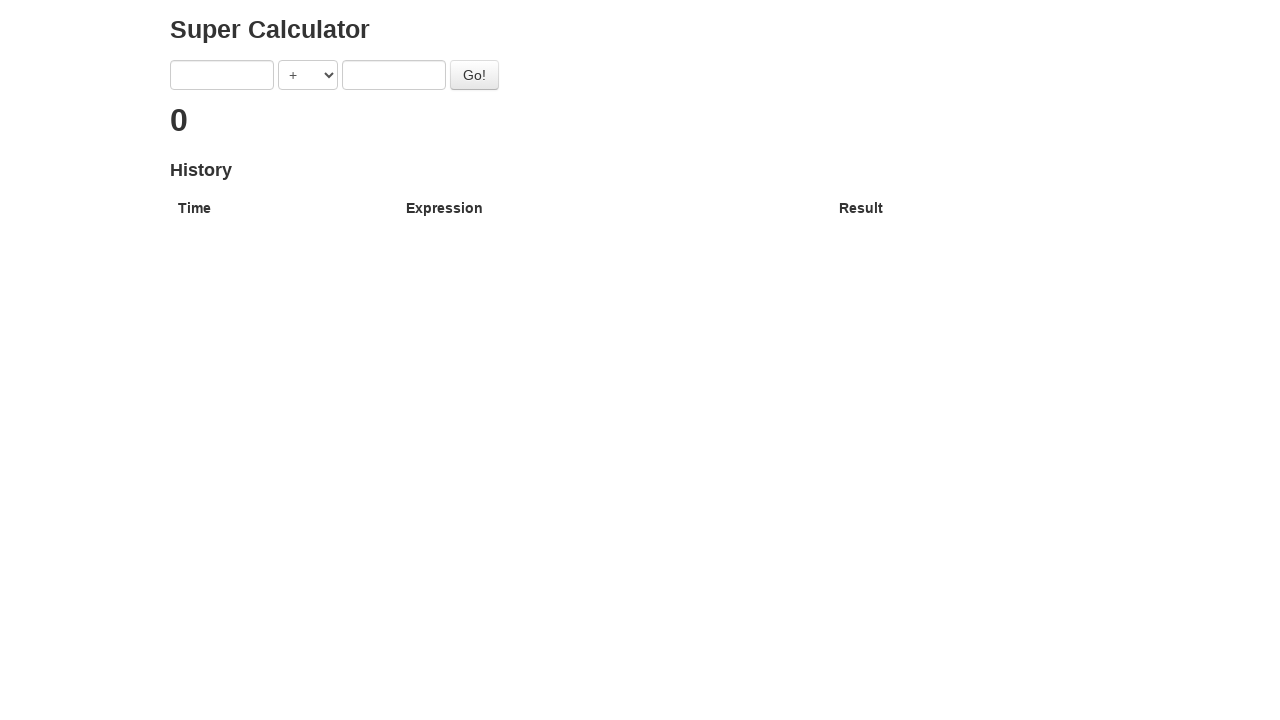

Verified page title contains 'Super Calculator'
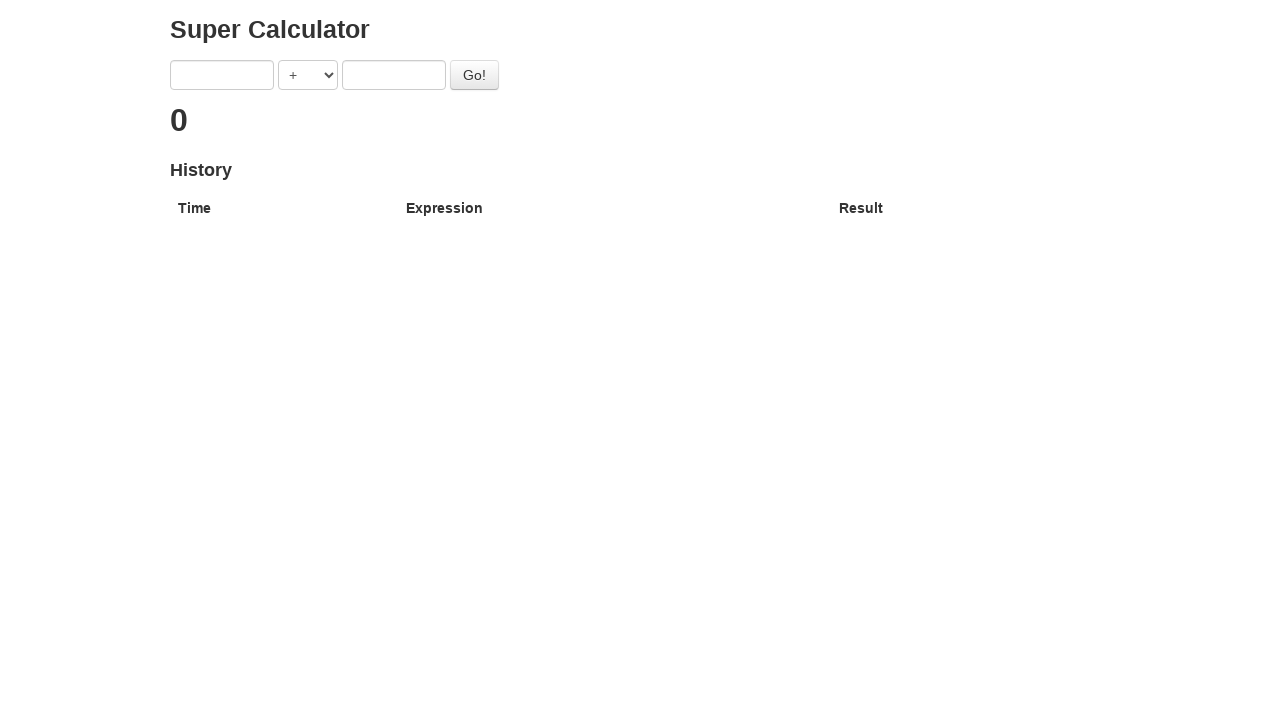

Entered first number '1' in the first input field on [ng-model='first']
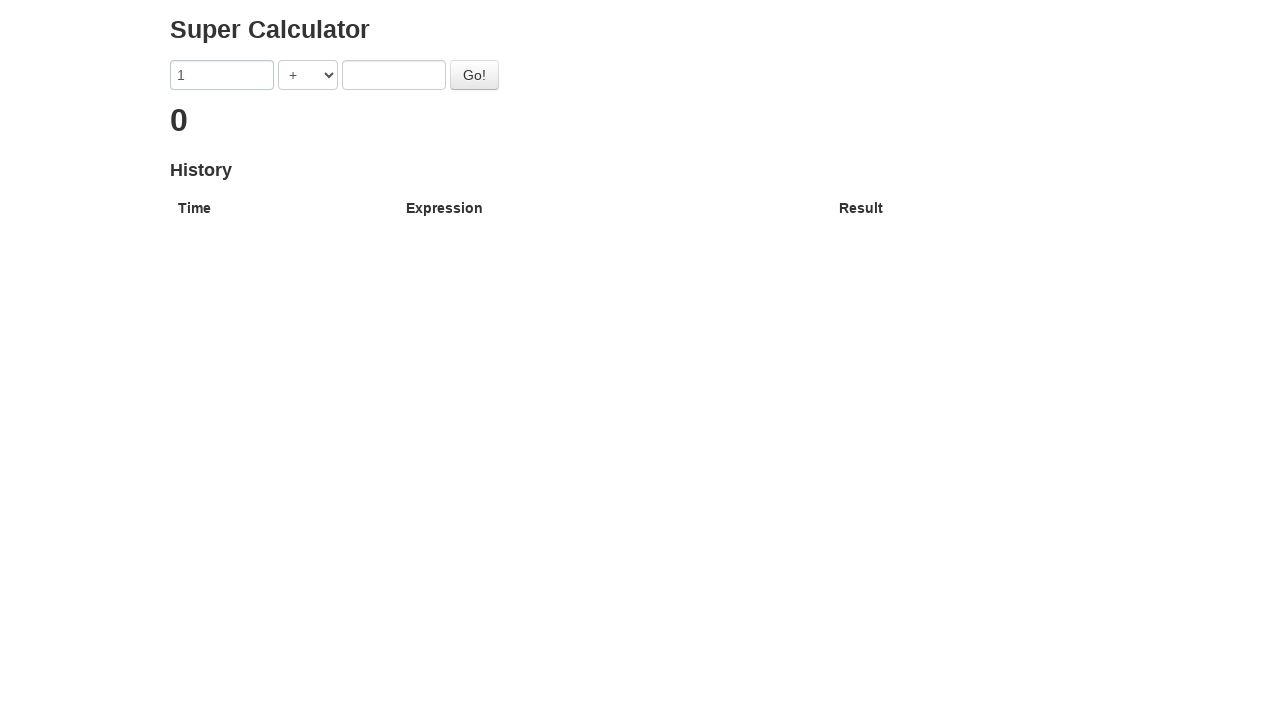

Entered second number '2' in the second input field on [ng-model='second']
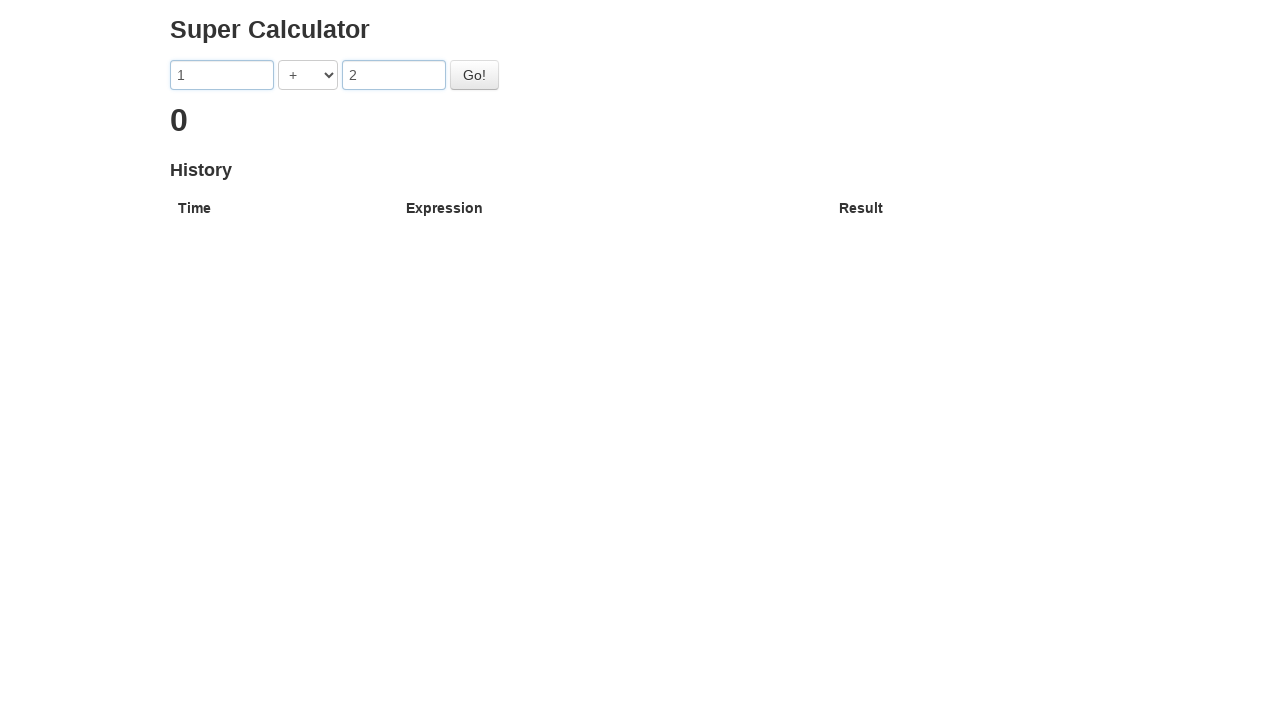

Clicked the Go button to perform addition calculation at (474, 75) on #gobutton
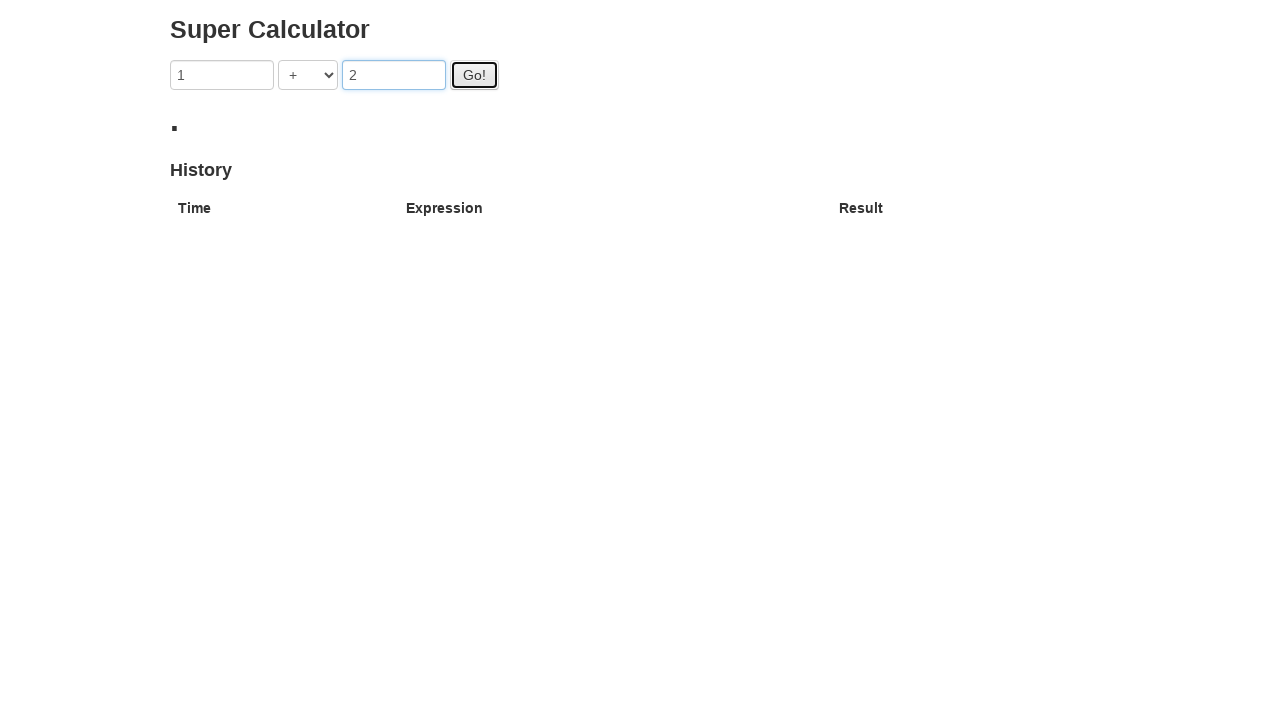

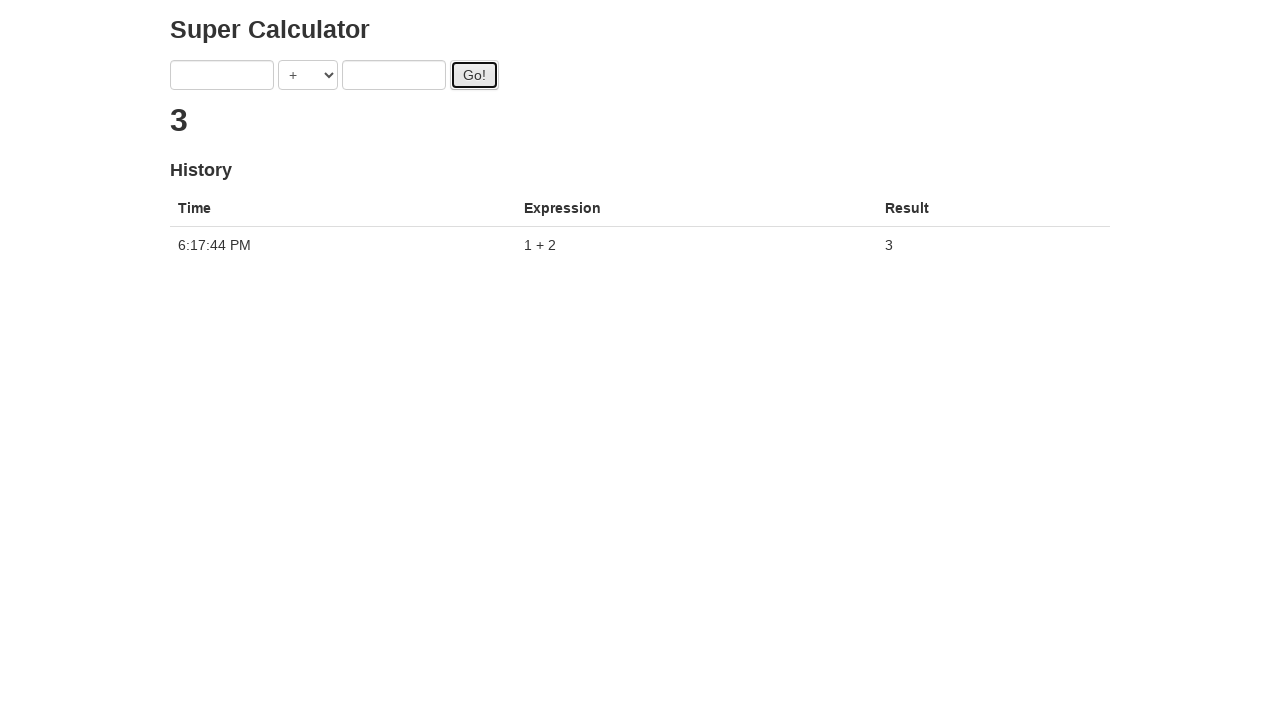